Tests JavaScript prompt alert functionality by triggering a prompt, entering text, and accepting it

Starting URL: https://the-internet.herokuapp.com/javascript_alerts

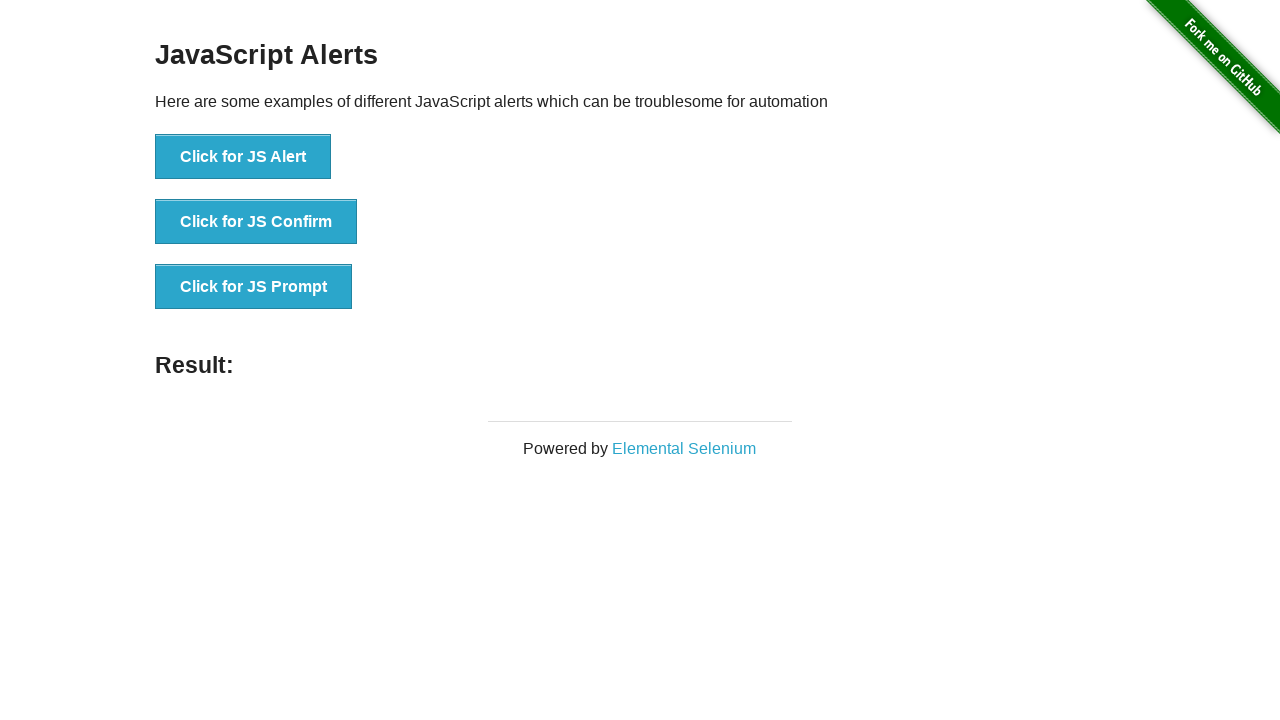

Set up dialog handler to accept prompt with text 'Welcome to Alert Demo!'
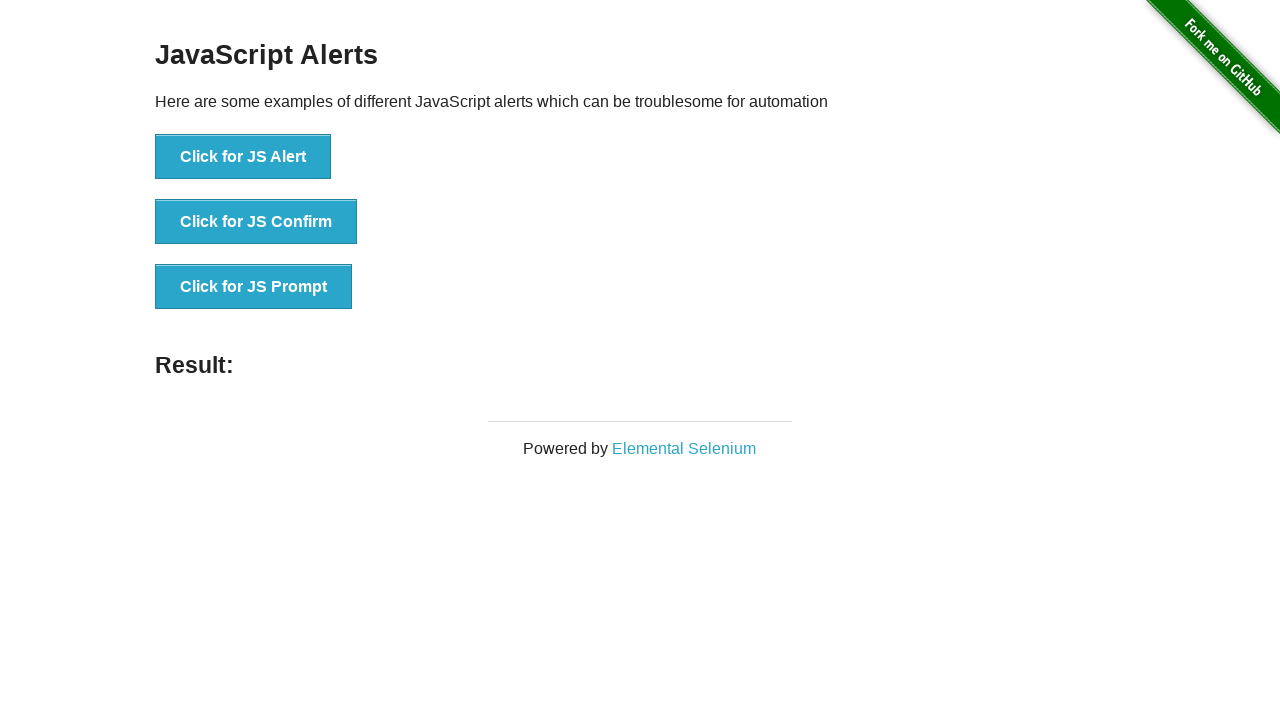

Clicked button to trigger JavaScript prompt alert at (254, 287) on xpath=//button[text()='Click for JS Prompt']
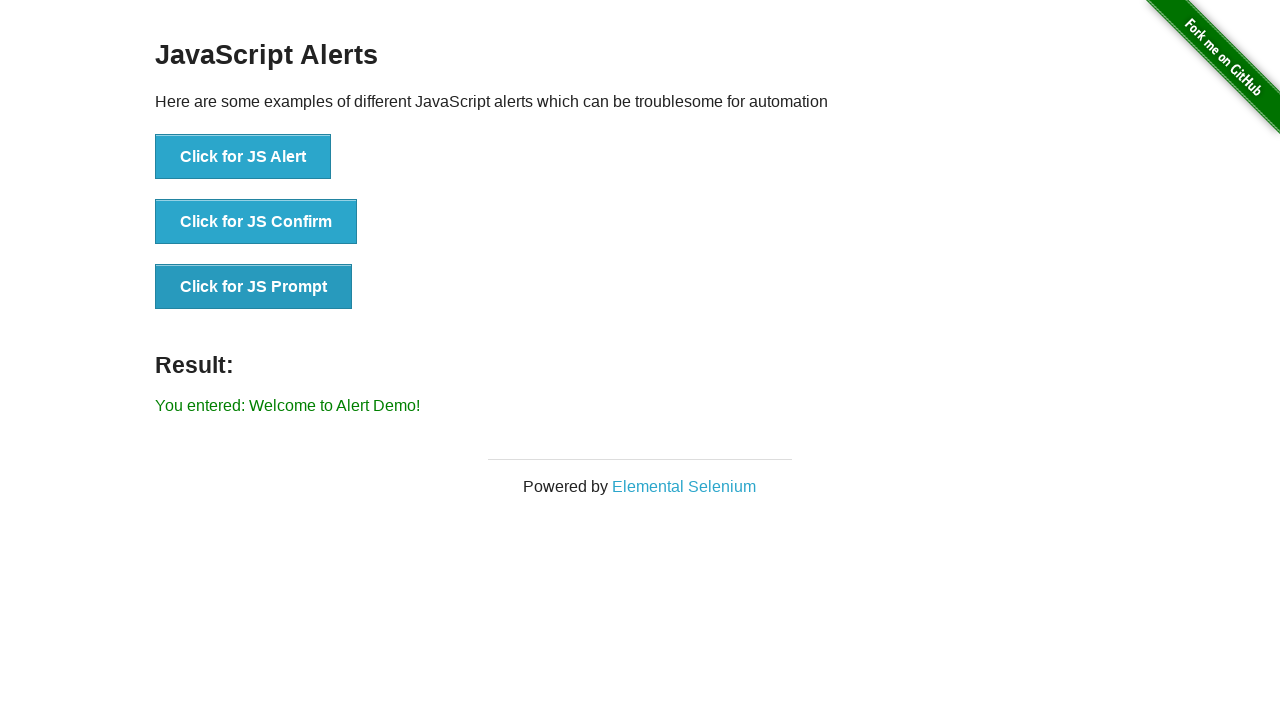

Waited for prompt dialog to be processed
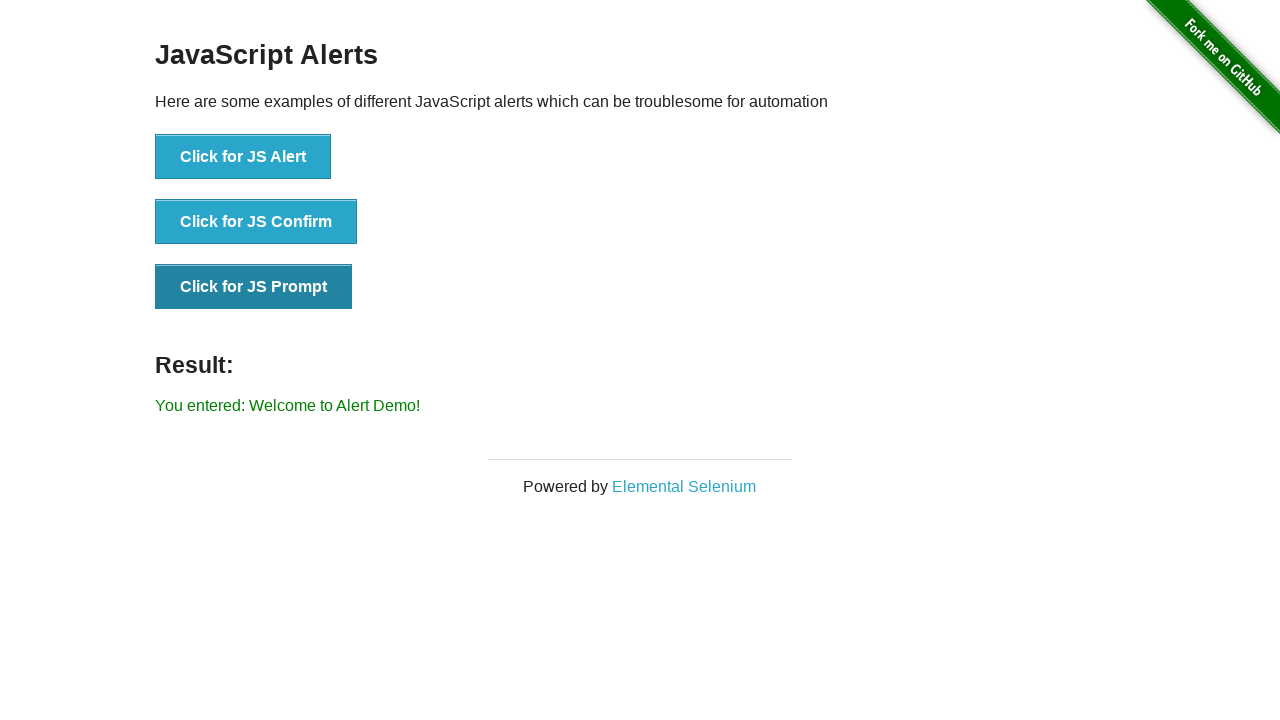

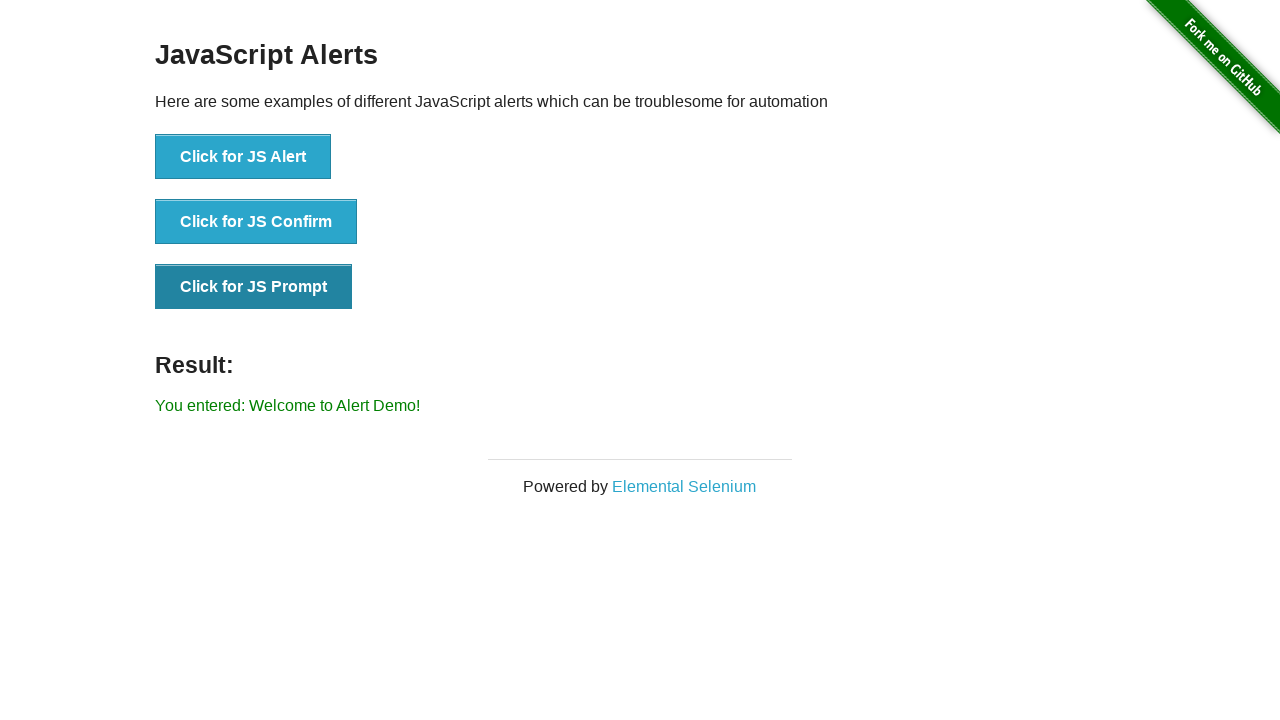